Navigates to W3Schools HTML tutorial page and clicks on the "HTML Colors" link to navigate to that section

Starting URL: https://www.w3schools.com/html/default.asp

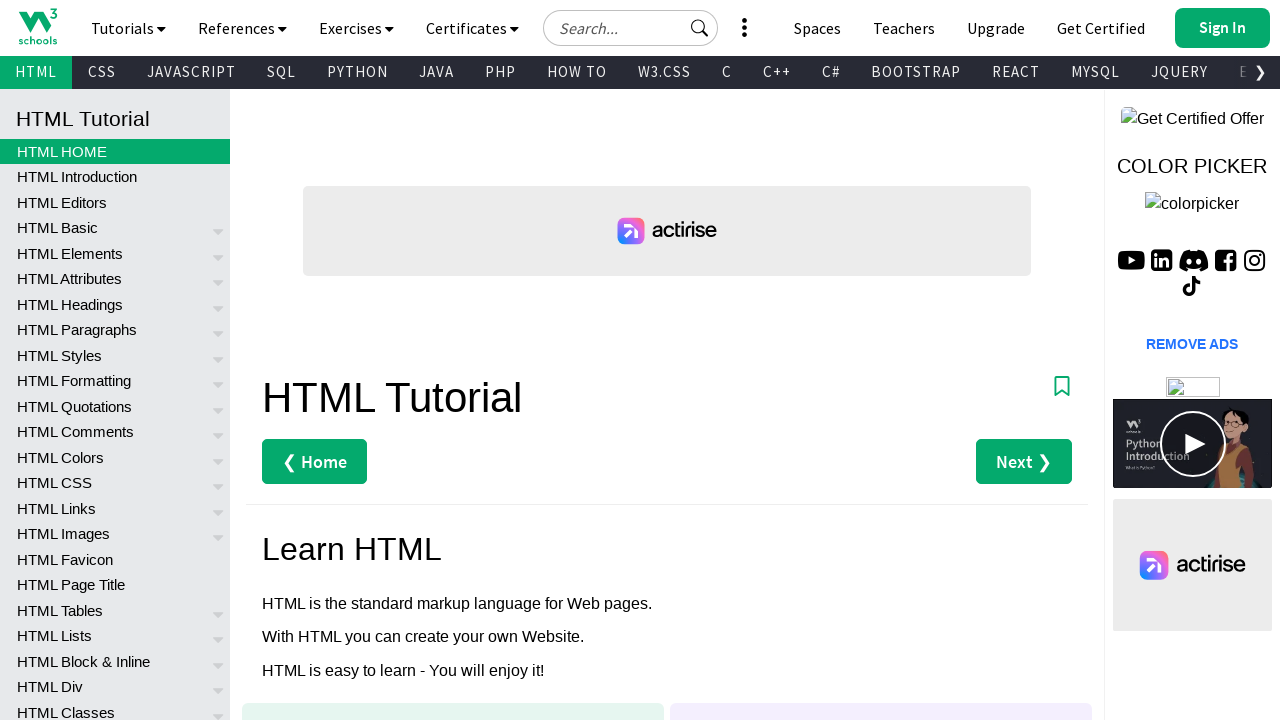

Clicked on the 'HTML Colors' link to navigate to that section at (115, 457) on text=HTML Colors
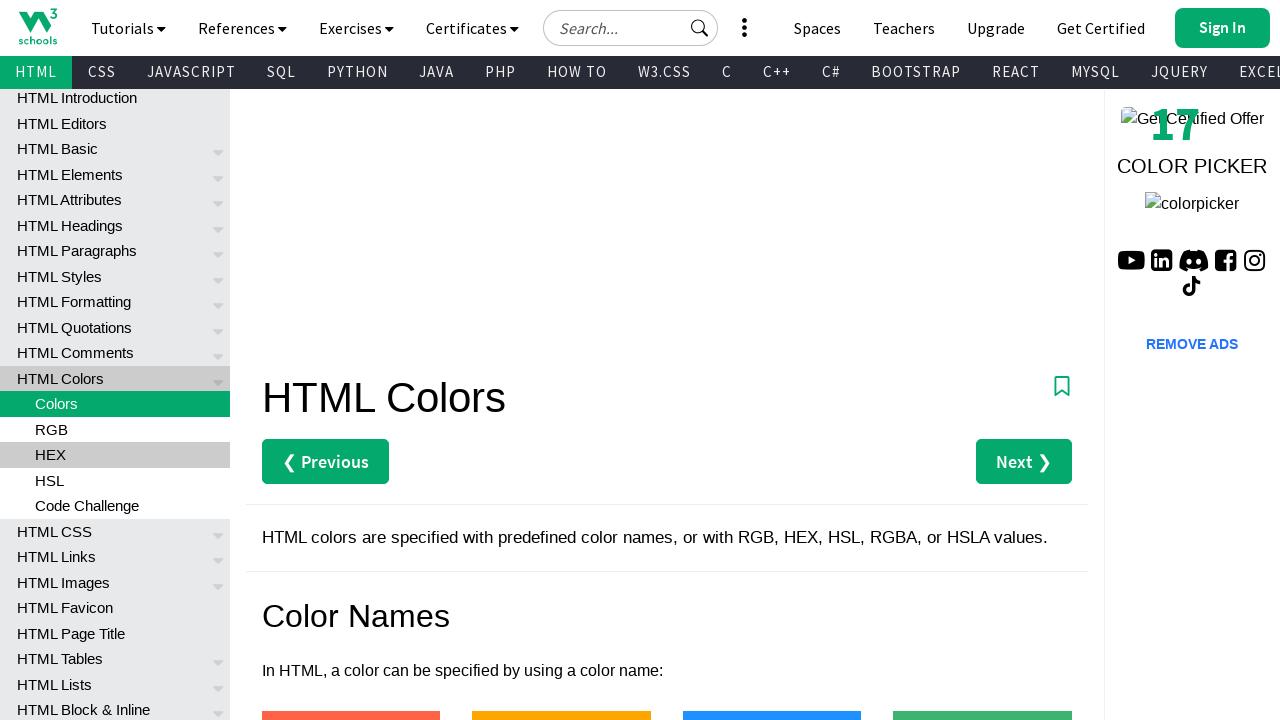

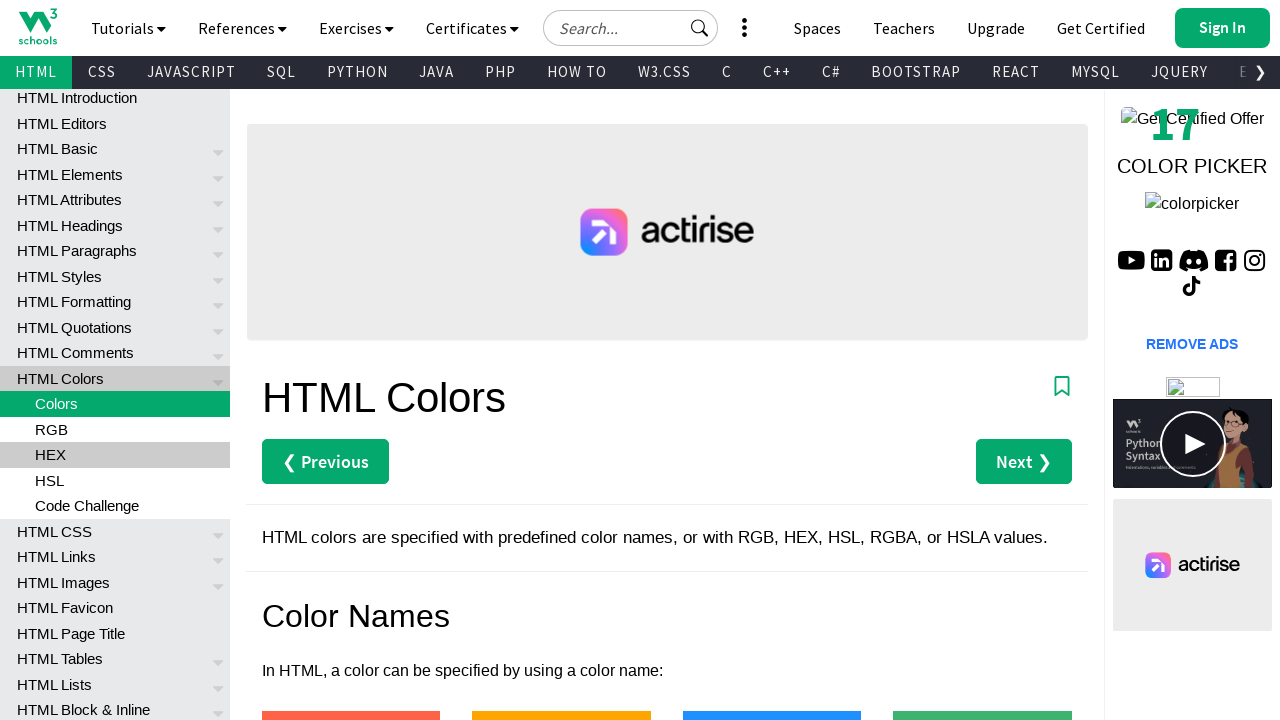